Tests sorting the Due column in descending order by clicking the column header twice and verifying the values are sorted from highest to lowest

Starting URL: http://the-internet.herokuapp.com/tables

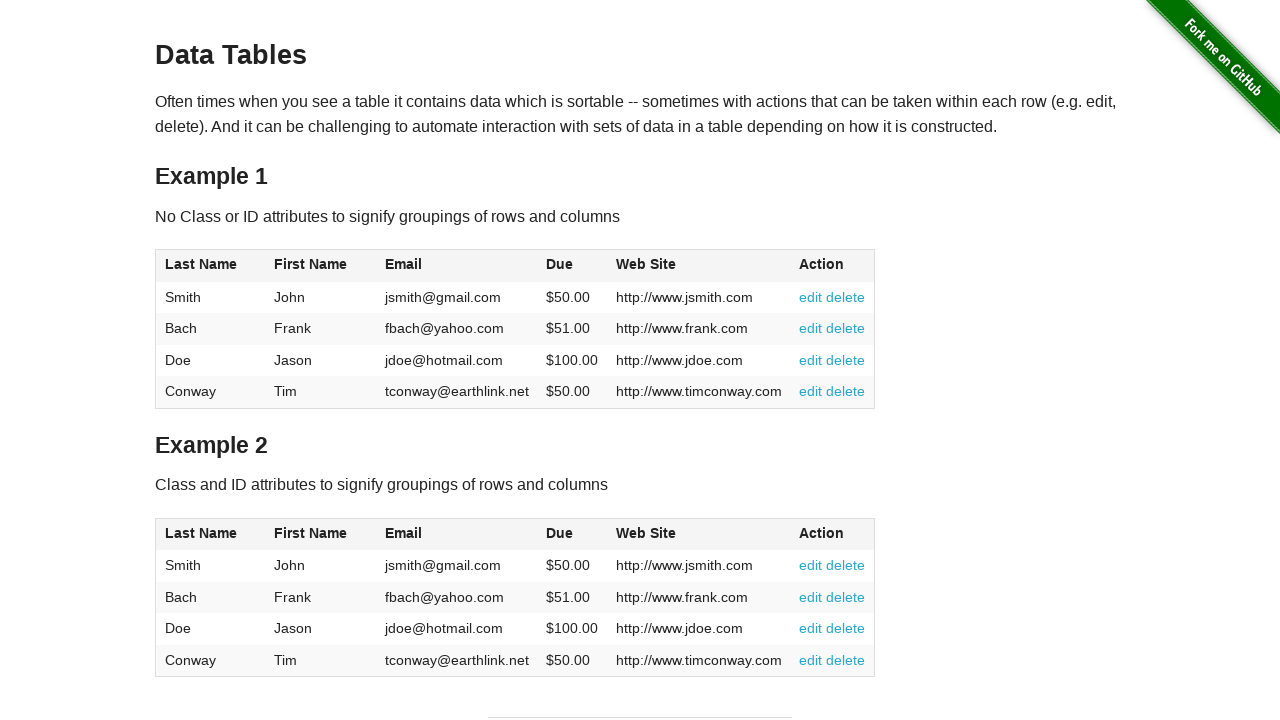

Clicked Due column header first time at (572, 266) on #table1 thead tr th:nth-of-type(4)
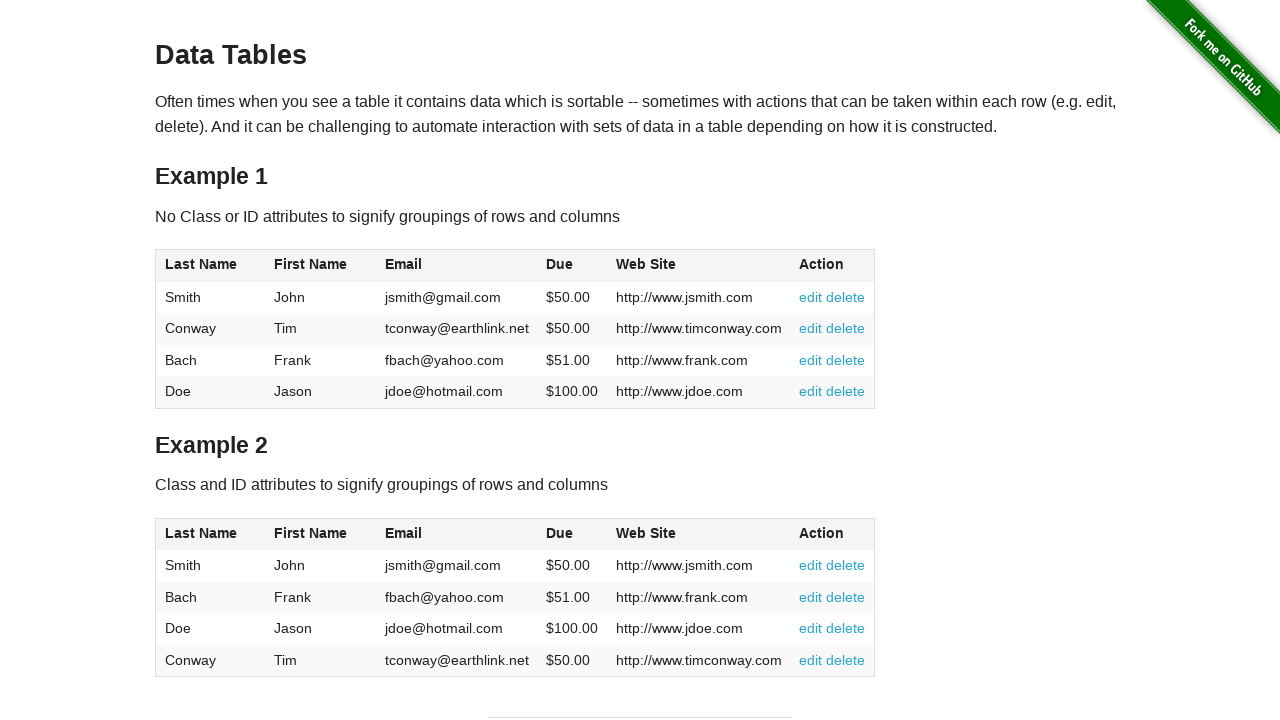

Clicked Due column header second time to sort descending at (572, 266) on #table1 thead tr th:nth-of-type(4)
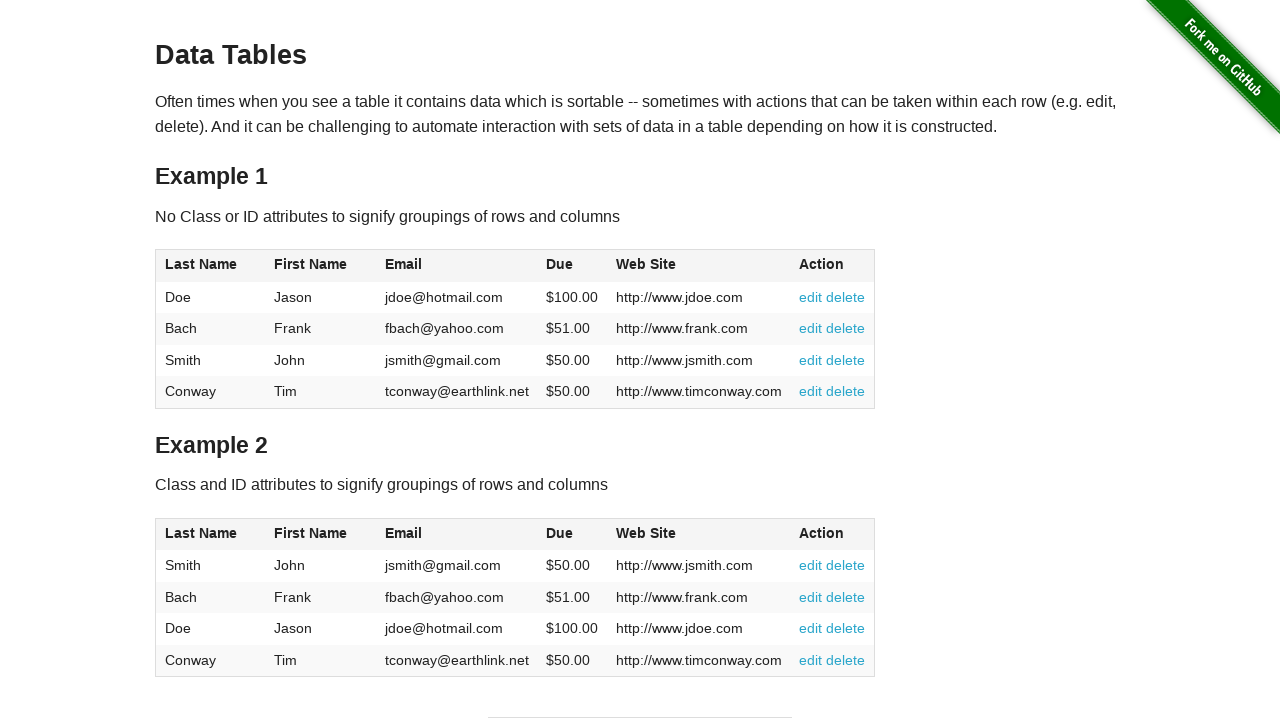

Waited for table to be sorted by Due column
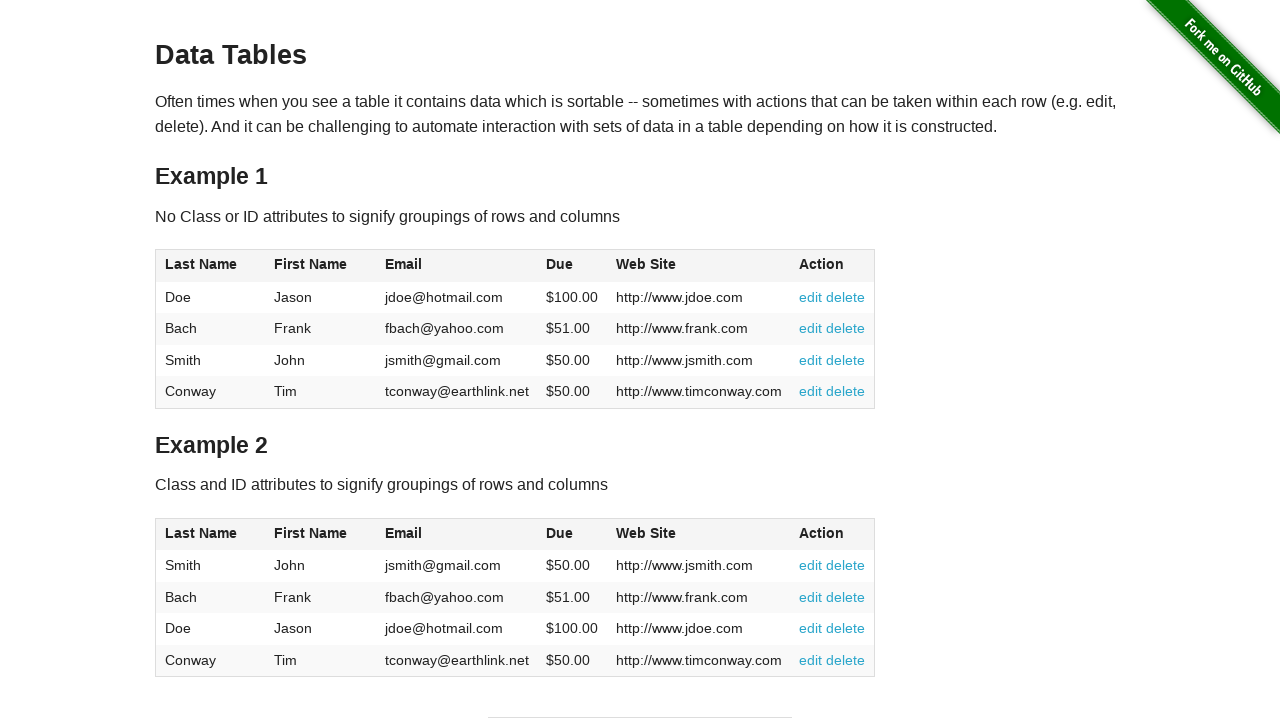

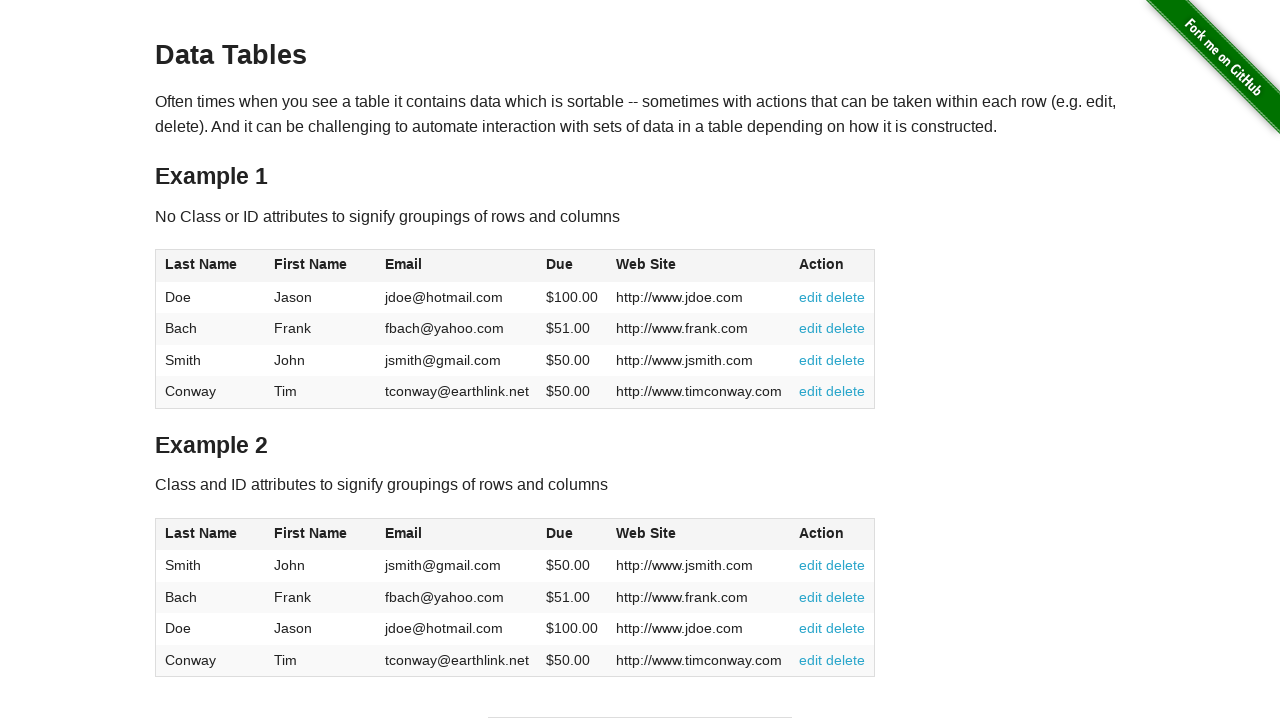